Tests waitForDisplayed functionality by clicking a start button and waiting for dynamic content to appear

Starting URL: https://the-internet.herokuapp.com/dynamic_loading/1

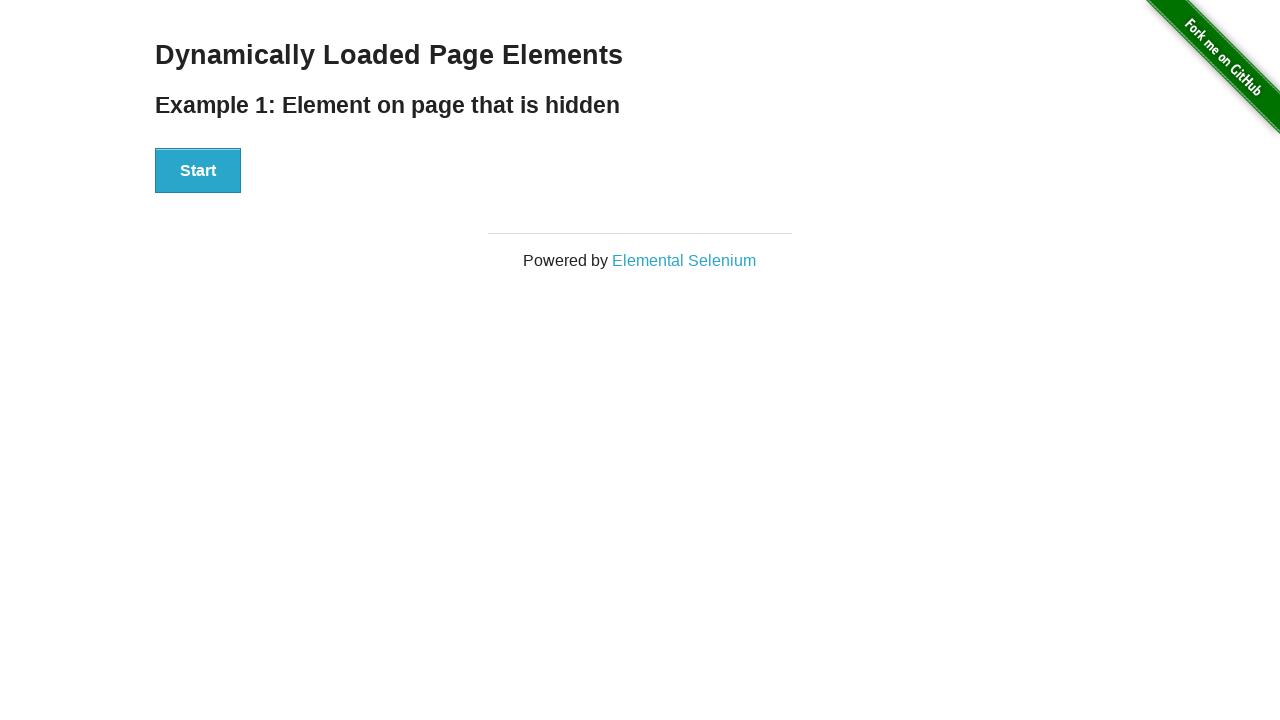

Clicked the start button to trigger dynamic loading at (198, 171) on #start button
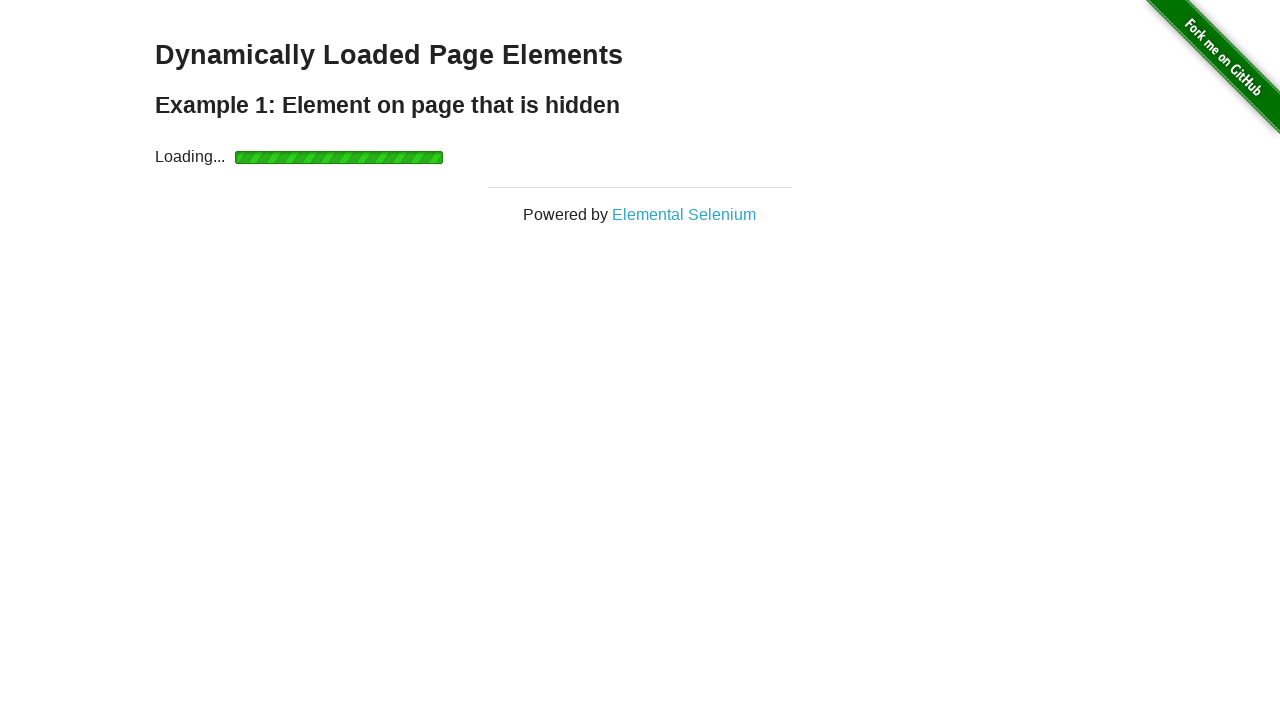

Waited for finish element to become visible
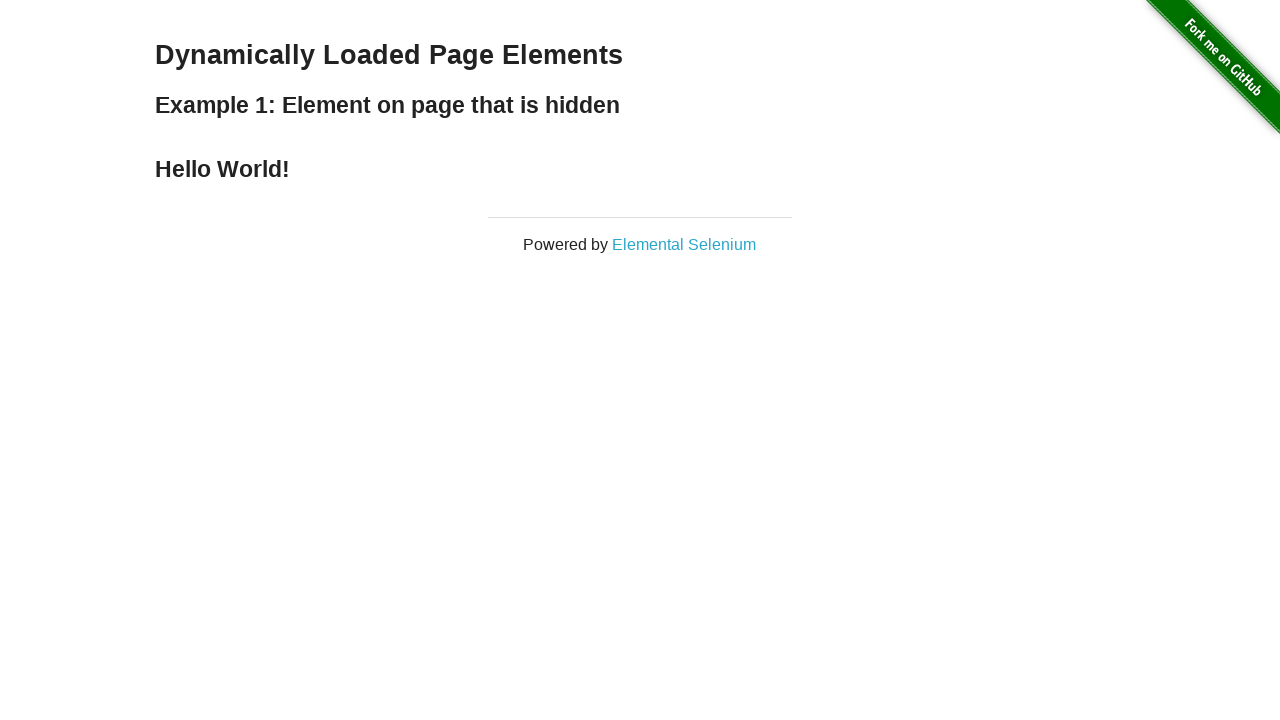

Retrieved text content from finish element
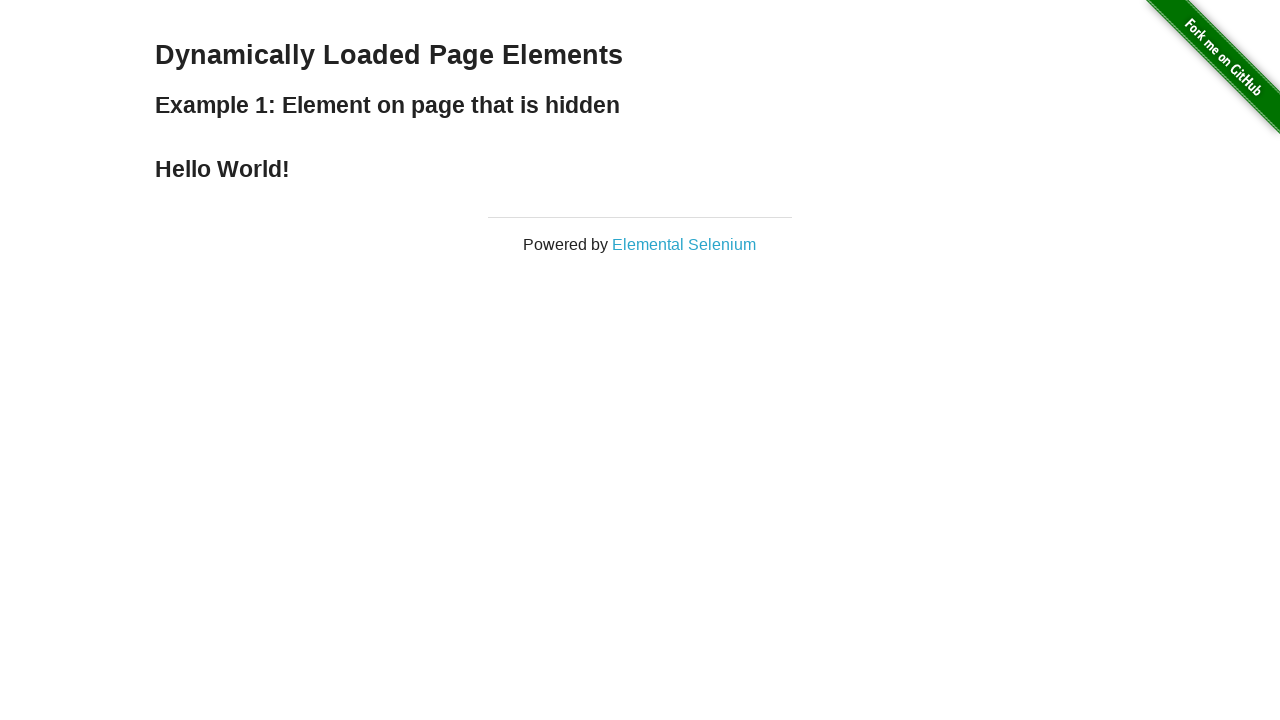

Verified finish text equals 'Hello World!'
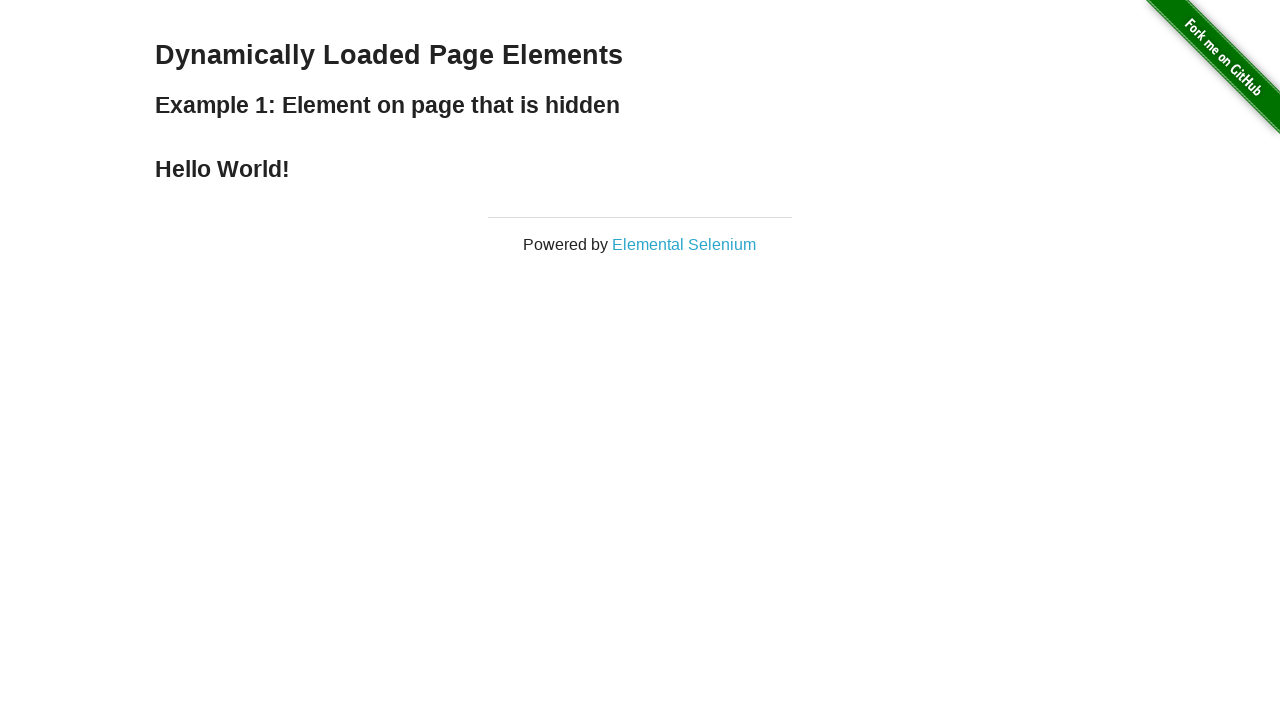

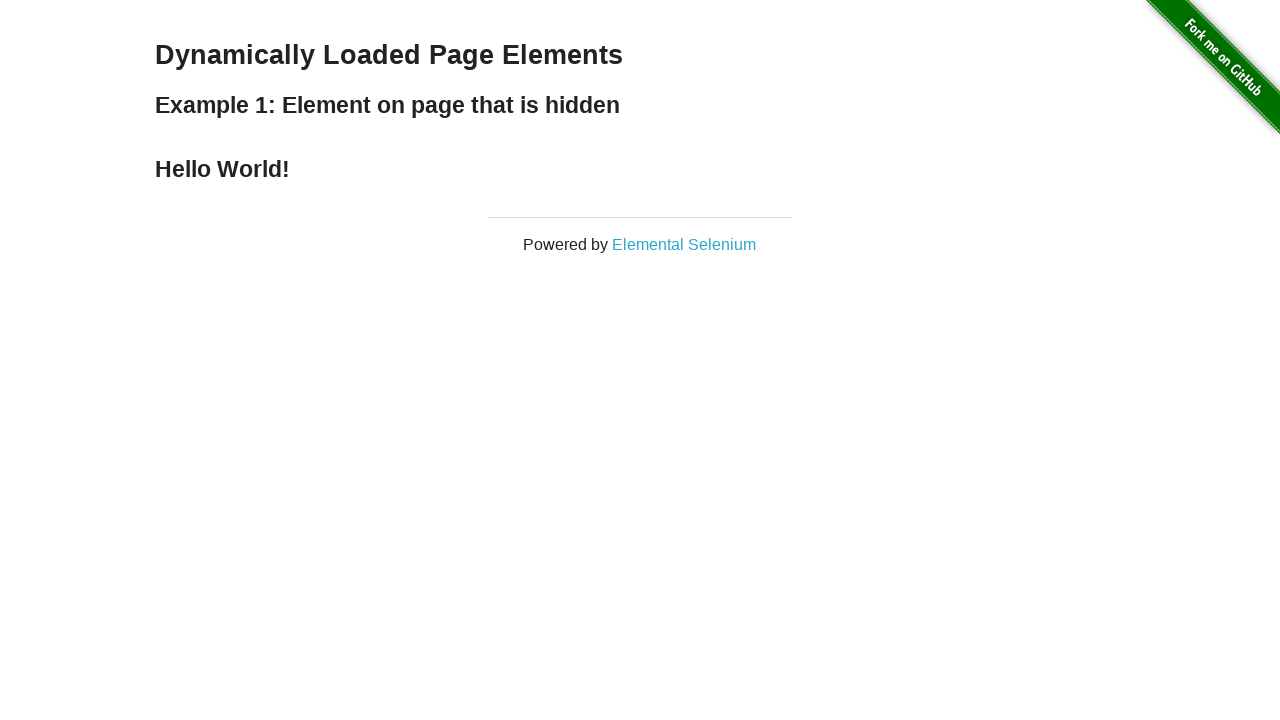